Solves a math problem by reading a value from the page, calculating the result using a logarithm formula, and submitting the answer along with checkbox selections

Starting URL: https://suninjuly.github.io/math.html

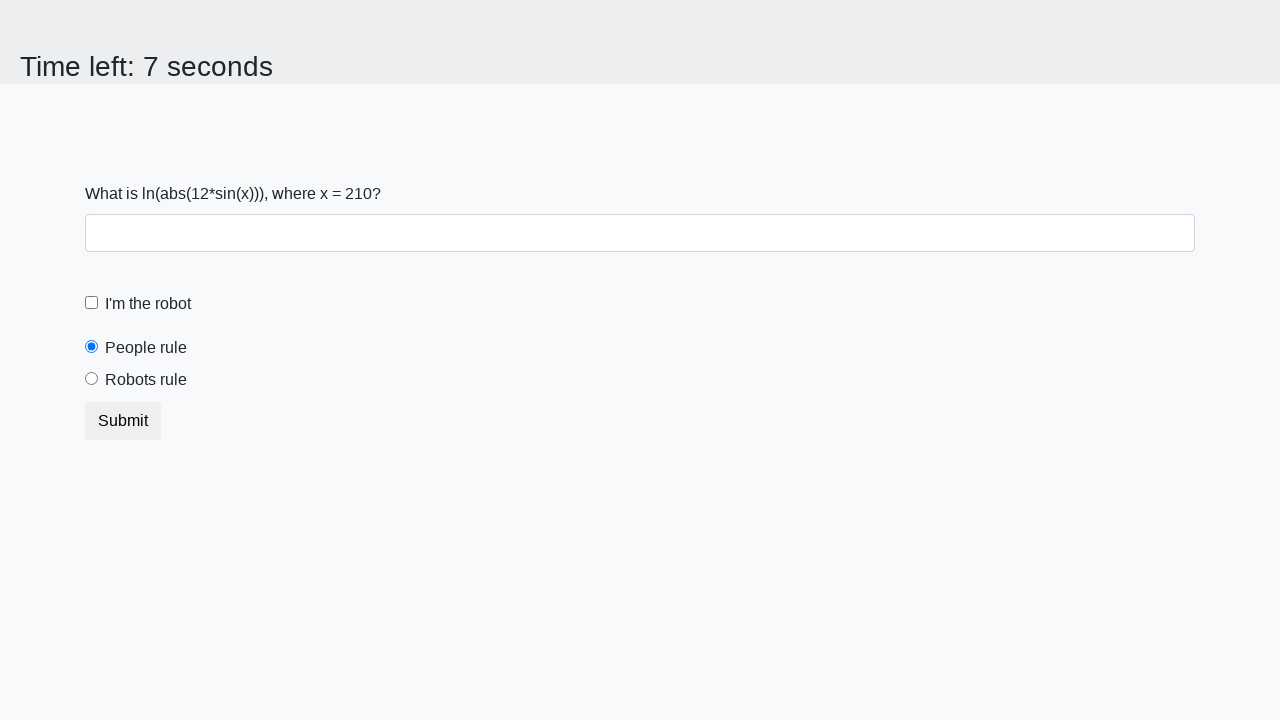

Located the input value element on the page
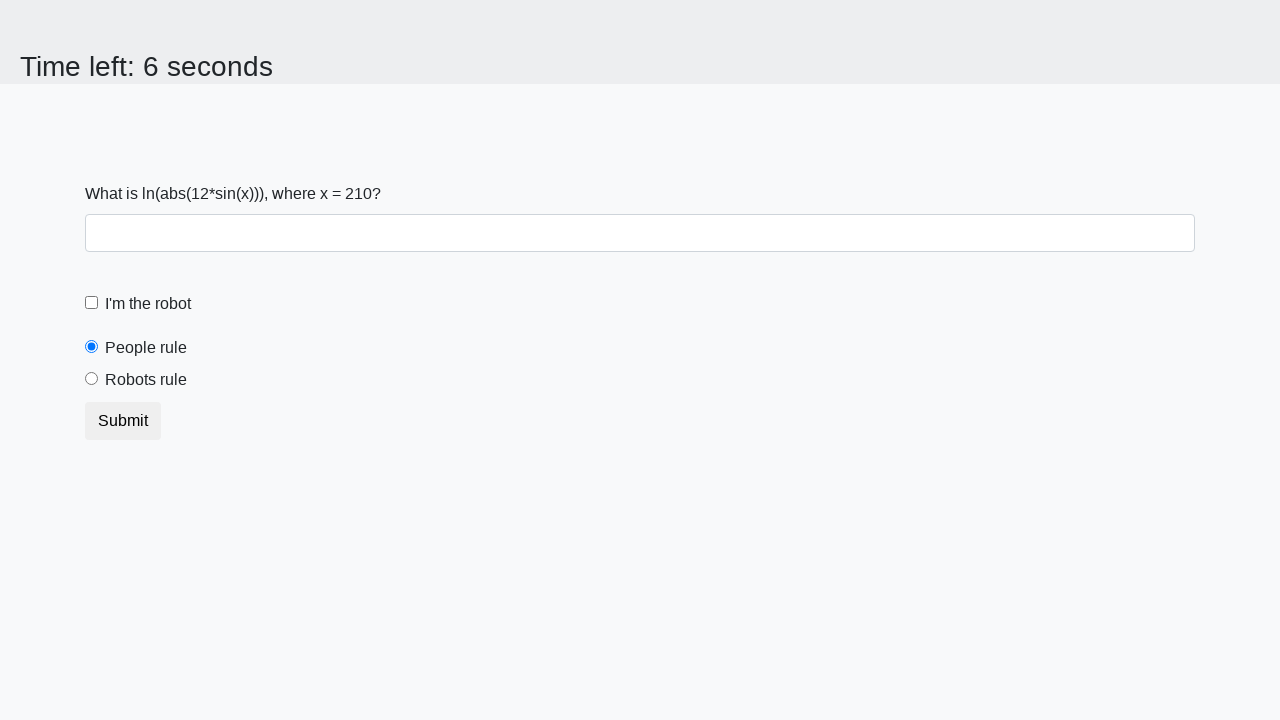

Retrieved the x value from the input element
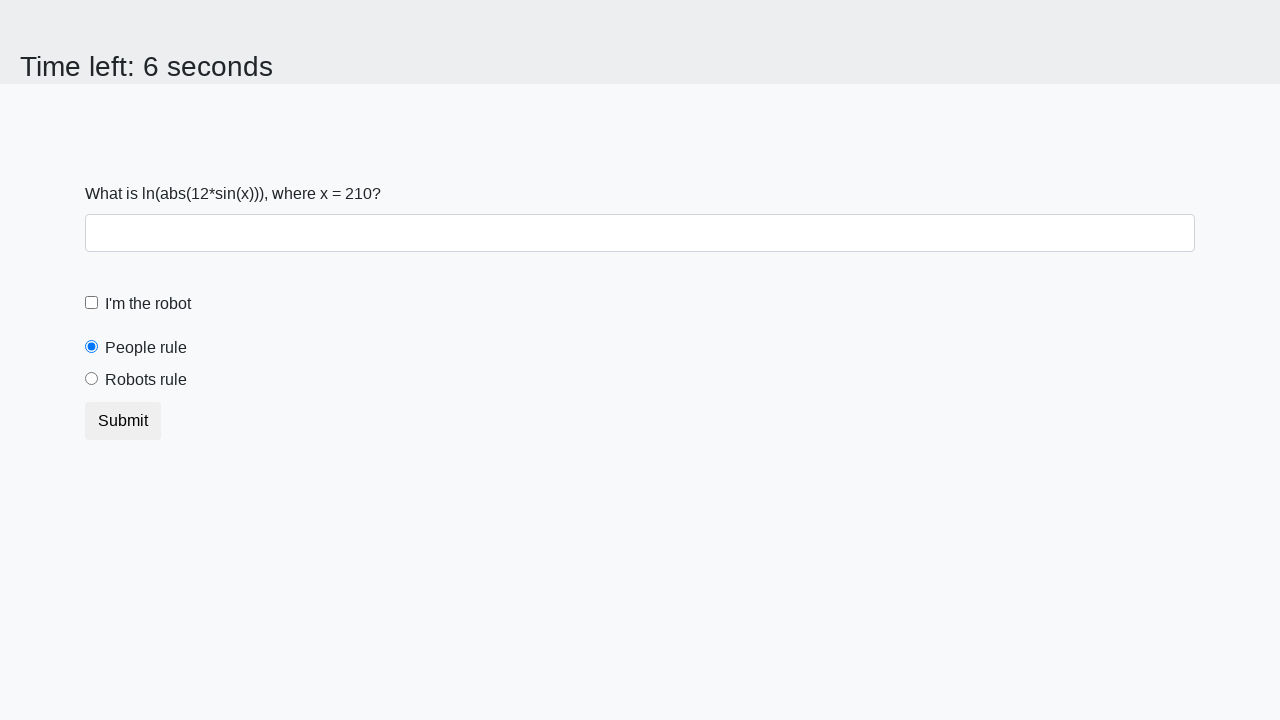

Calculated the result using logarithm formula: y = 1.725018029243405
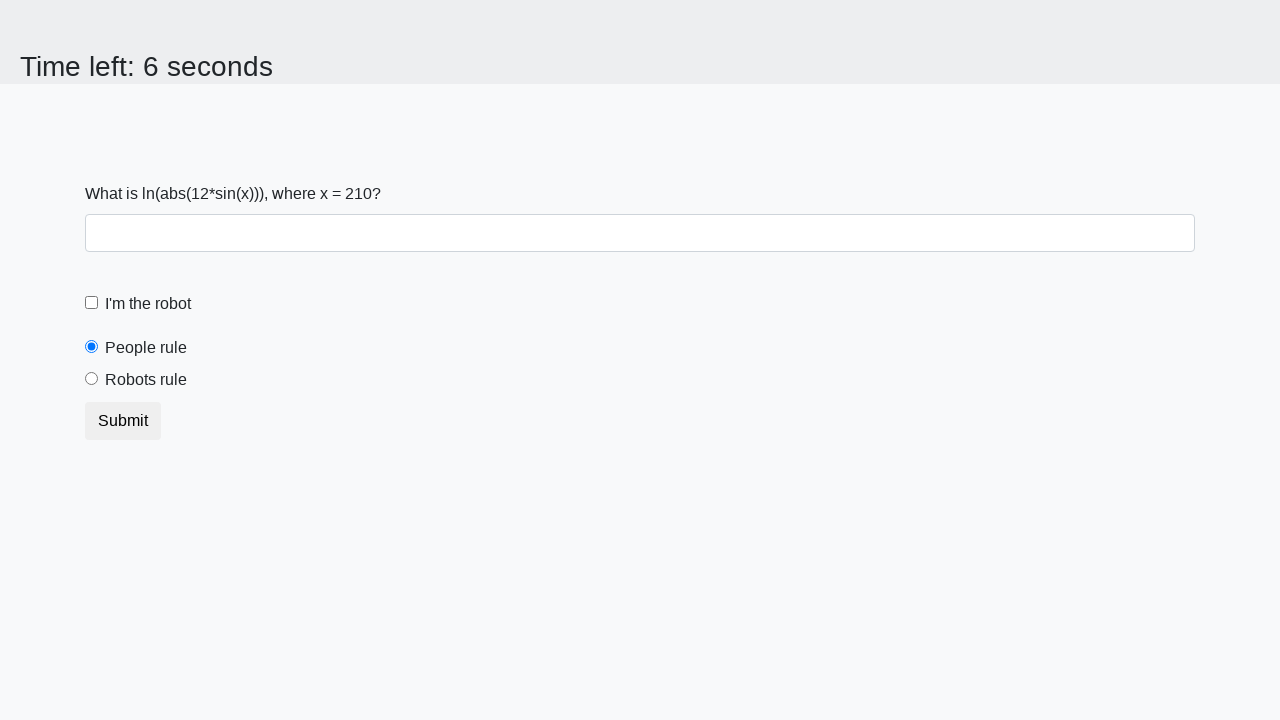

Filled the answer field with calculated value: 1.725018029243405 on #answer
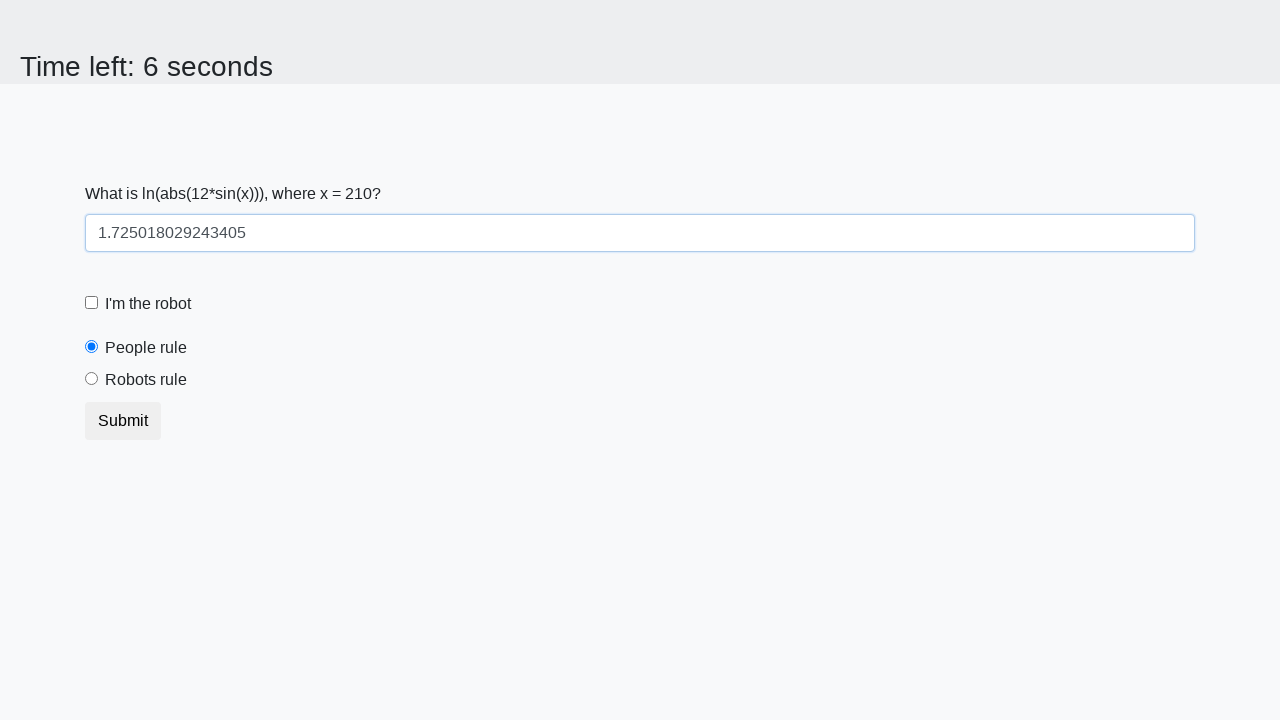

Clicked the robot checkbox at (148, 304) on [for='robotCheckbox']
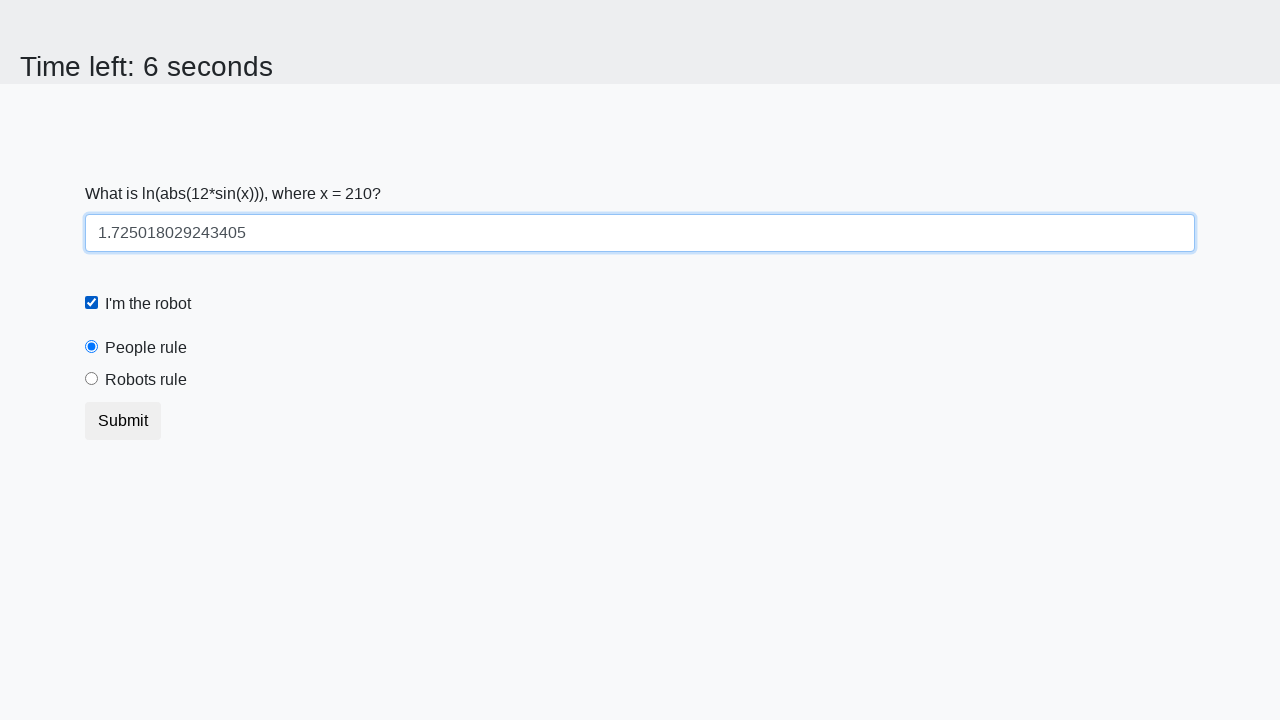

Clicked the robots rule radio button at (146, 380) on [for='robotsRule']
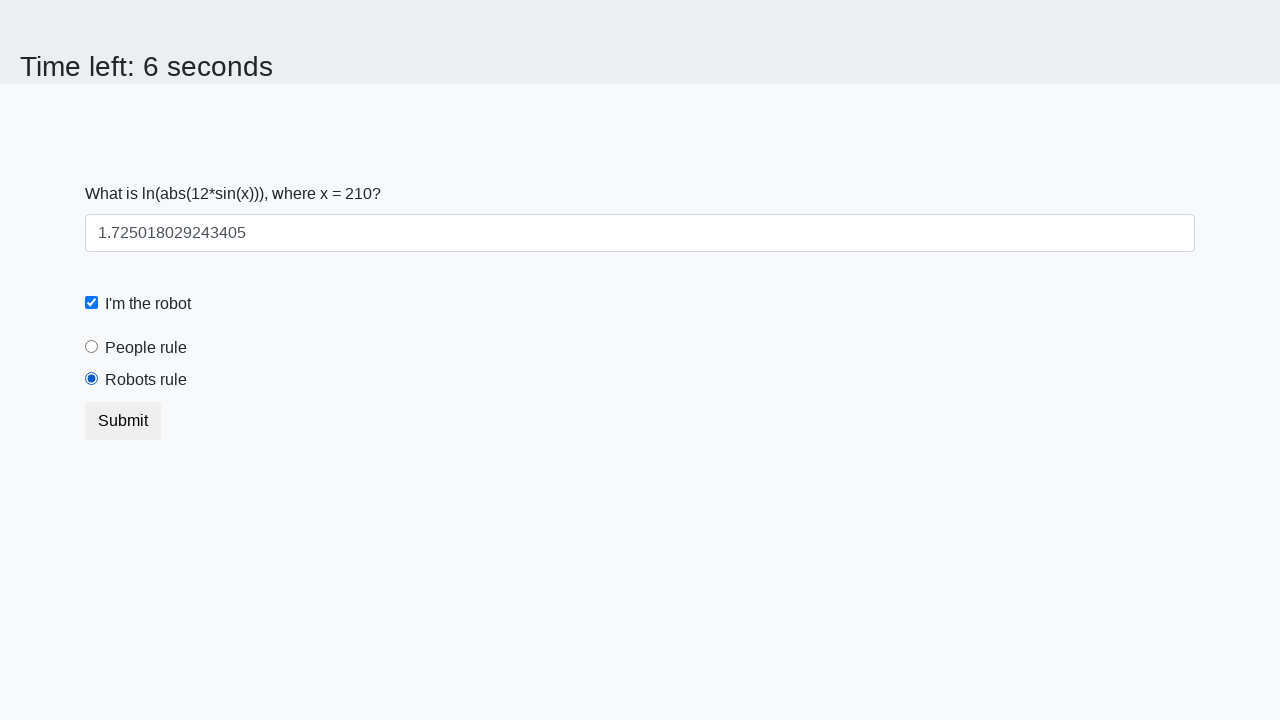

Clicked the submit button at (123, 421) on .btn
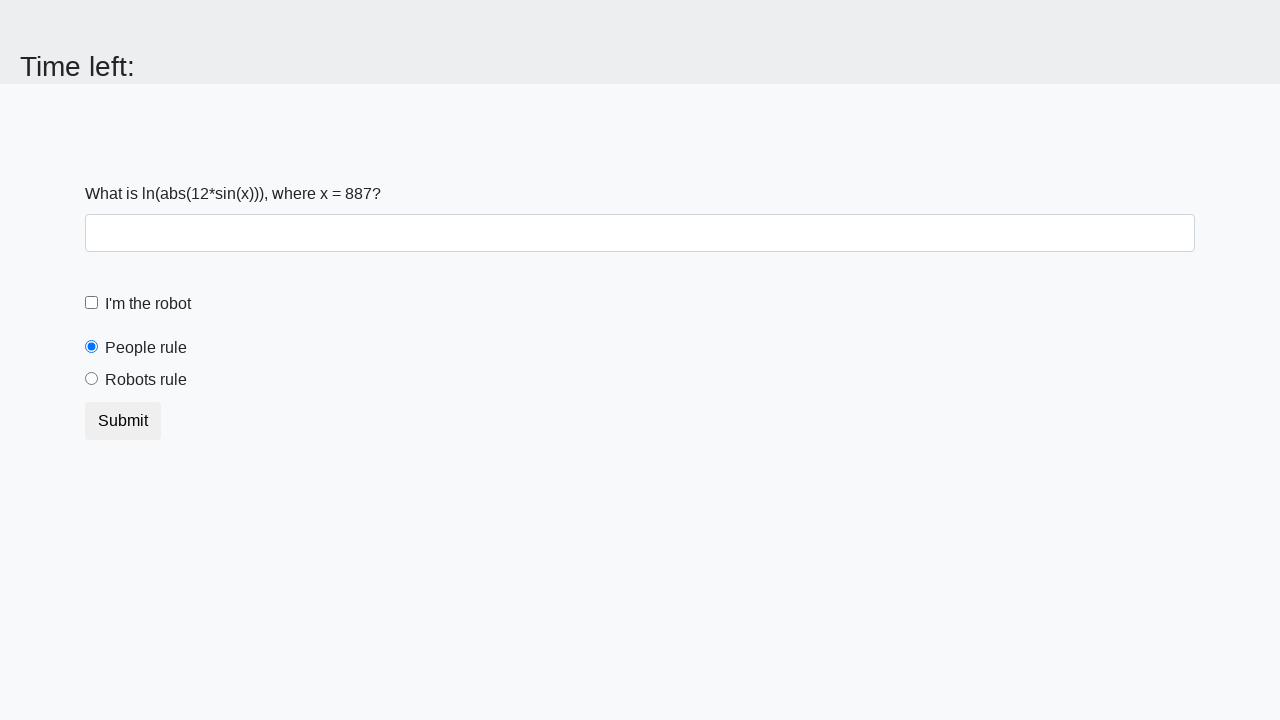

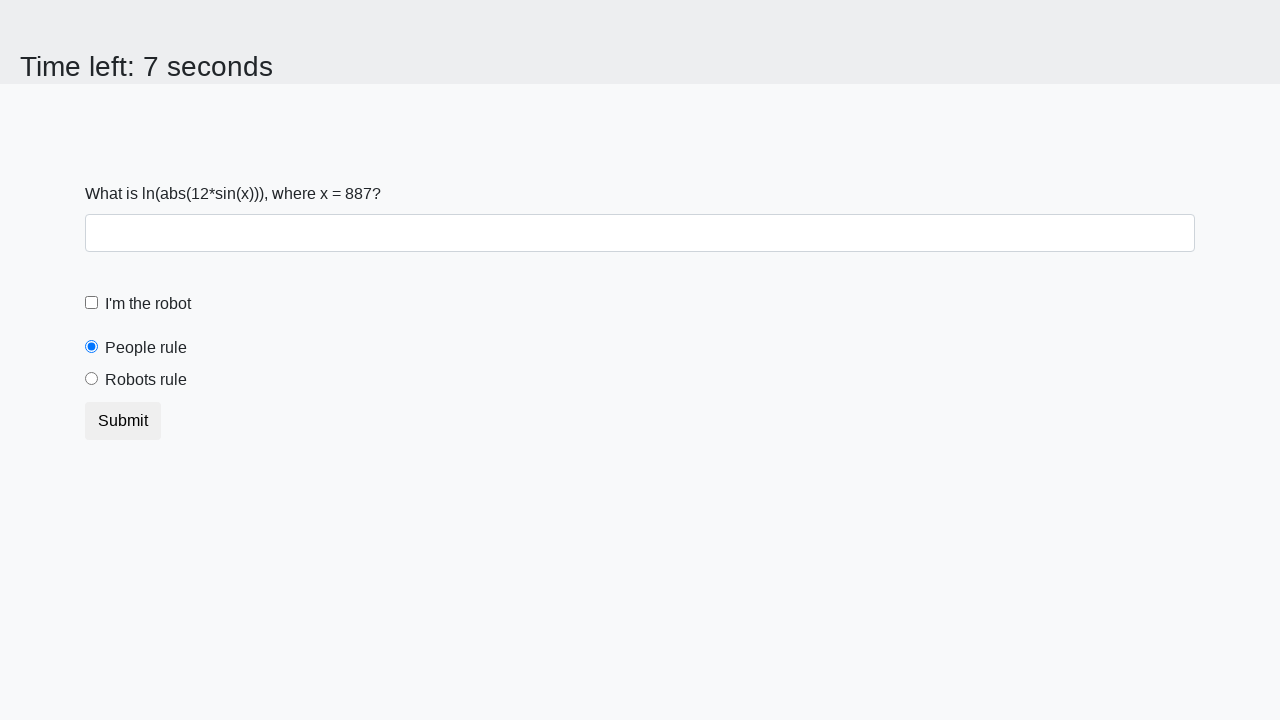